Tests that edits are cancelled when pressing Escape key

Starting URL: https://demo.playwright.dev/todomvc

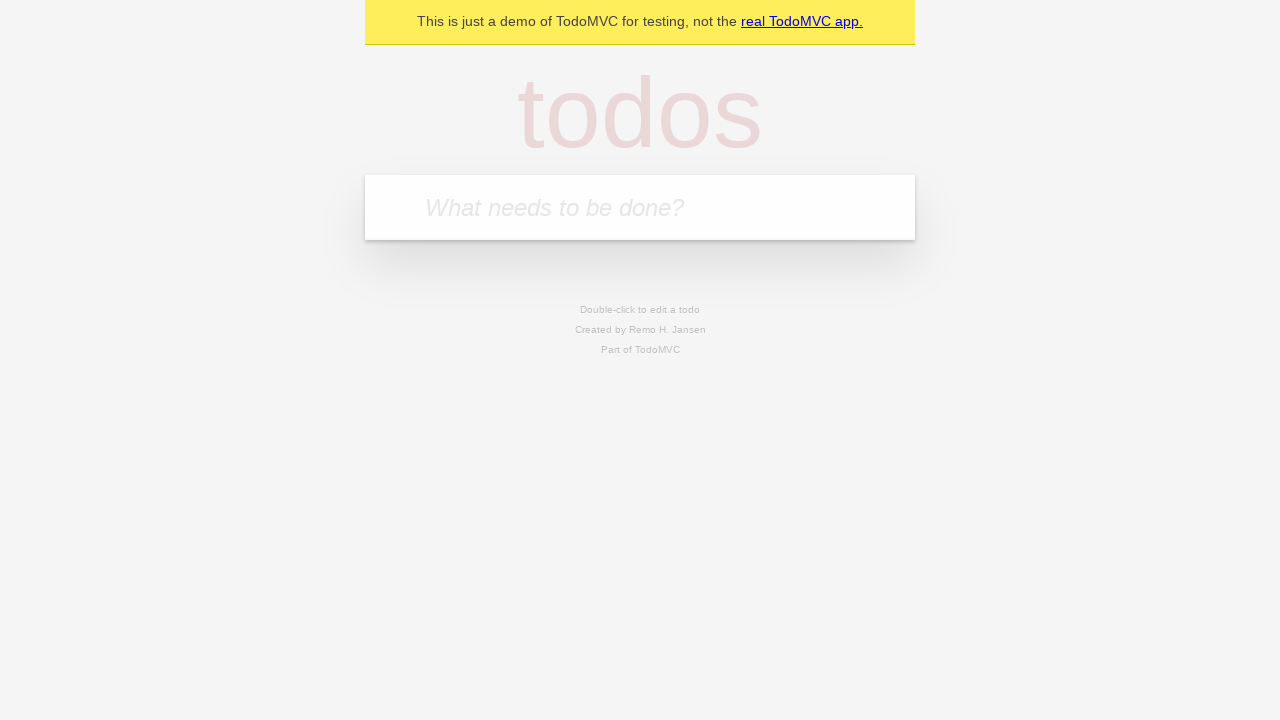

Filled todo input with 'buy some cheese' on internal:attr=[placeholder="What needs to be done?"i]
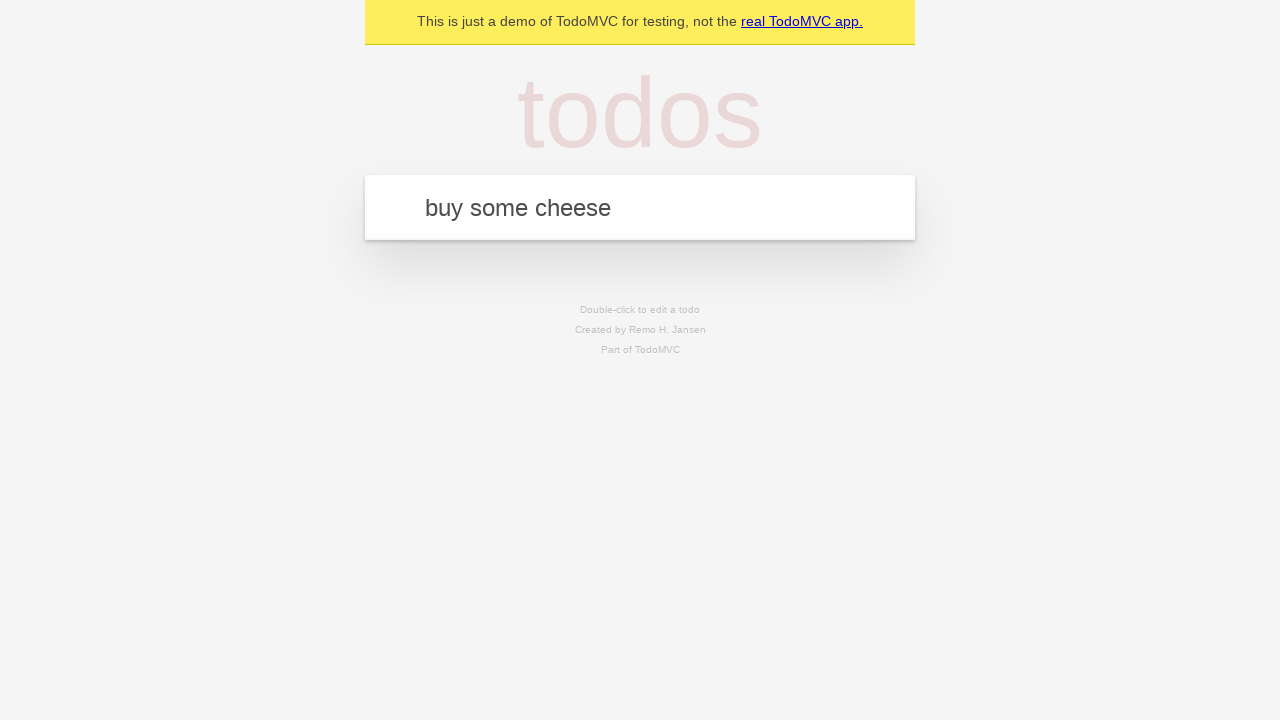

Pressed Enter to create first todo on internal:attr=[placeholder="What needs to be done?"i]
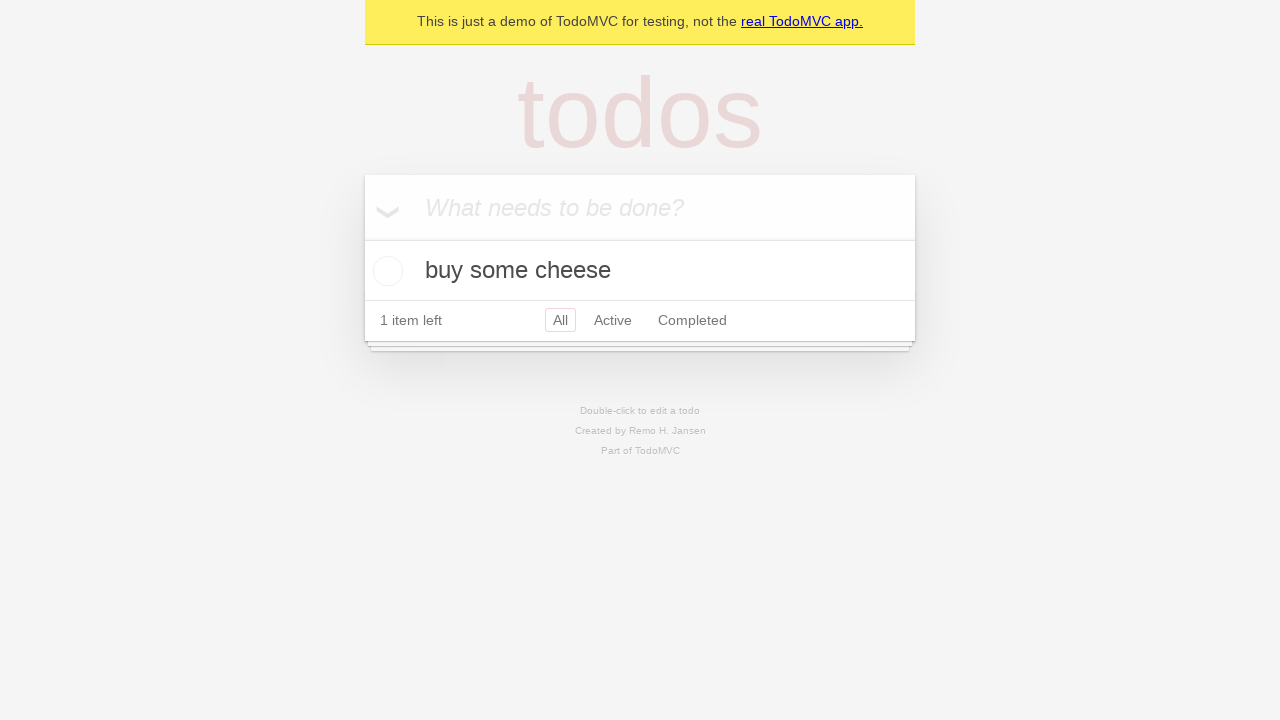

Filled todo input with 'feed the cat' on internal:attr=[placeholder="What needs to be done?"i]
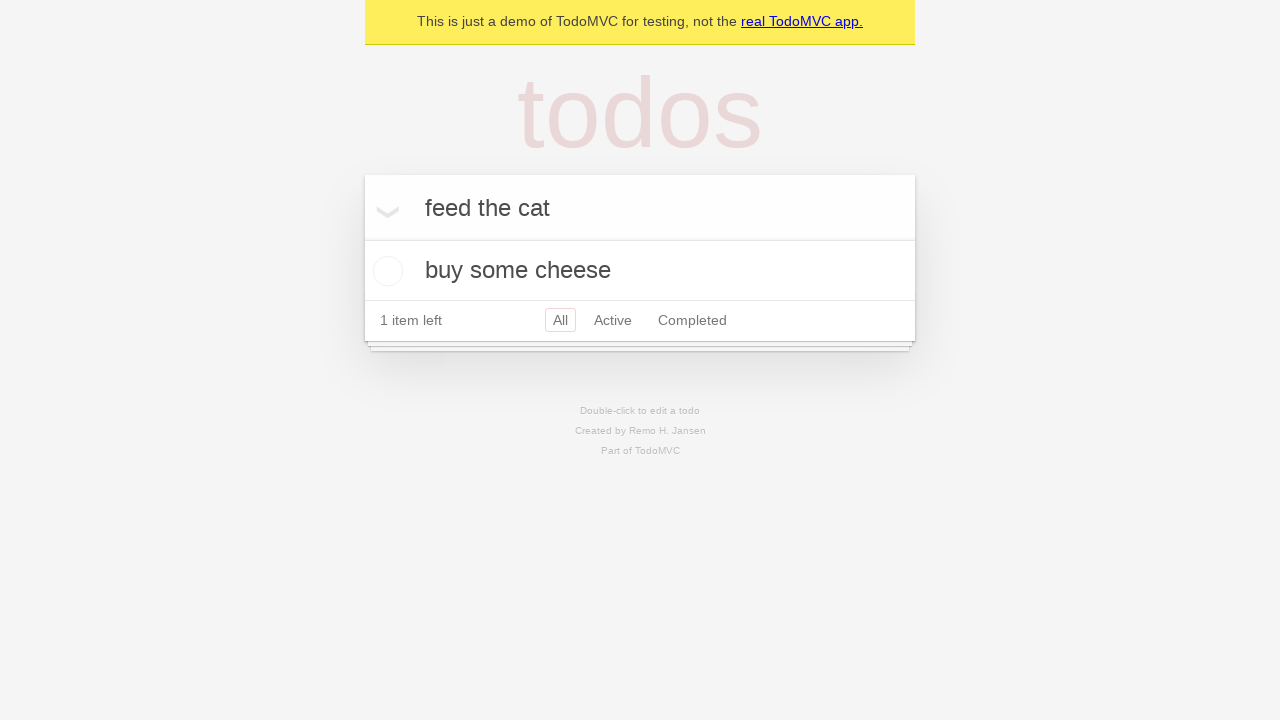

Pressed Enter to create second todo on internal:attr=[placeholder="What needs to be done?"i]
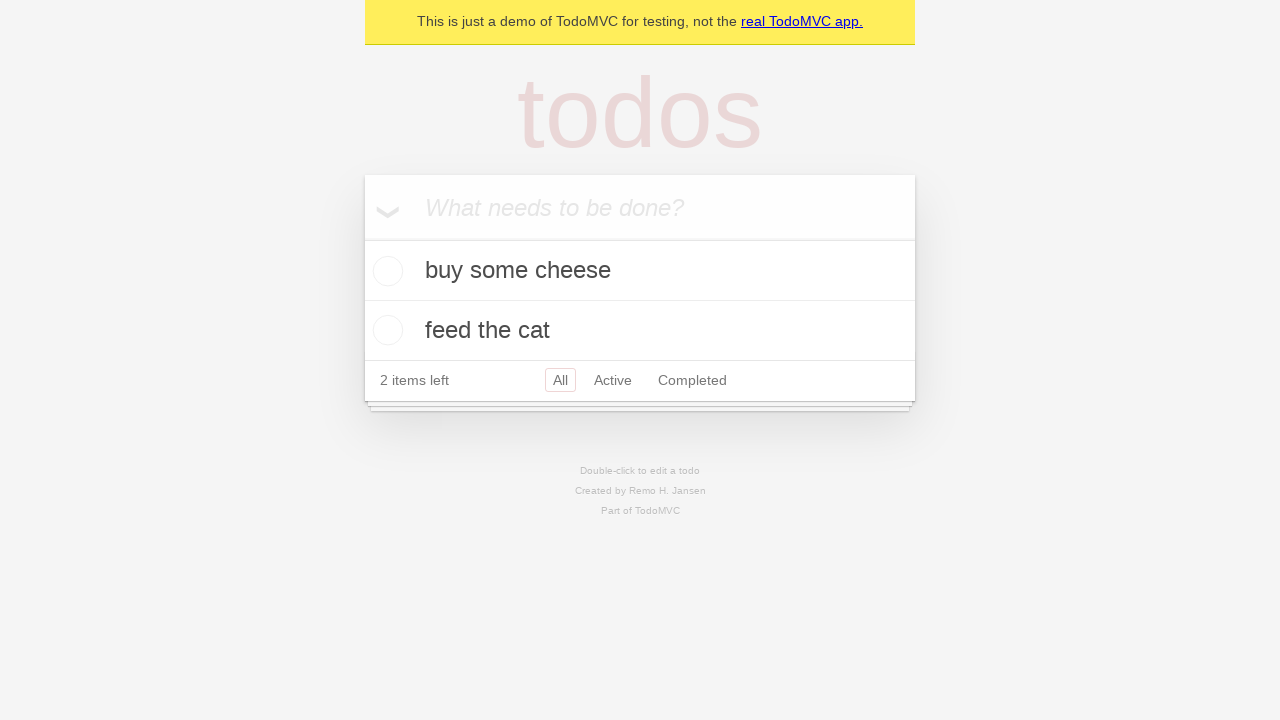

Filled todo input with 'book a doctors appointment' on internal:attr=[placeholder="What needs to be done?"i]
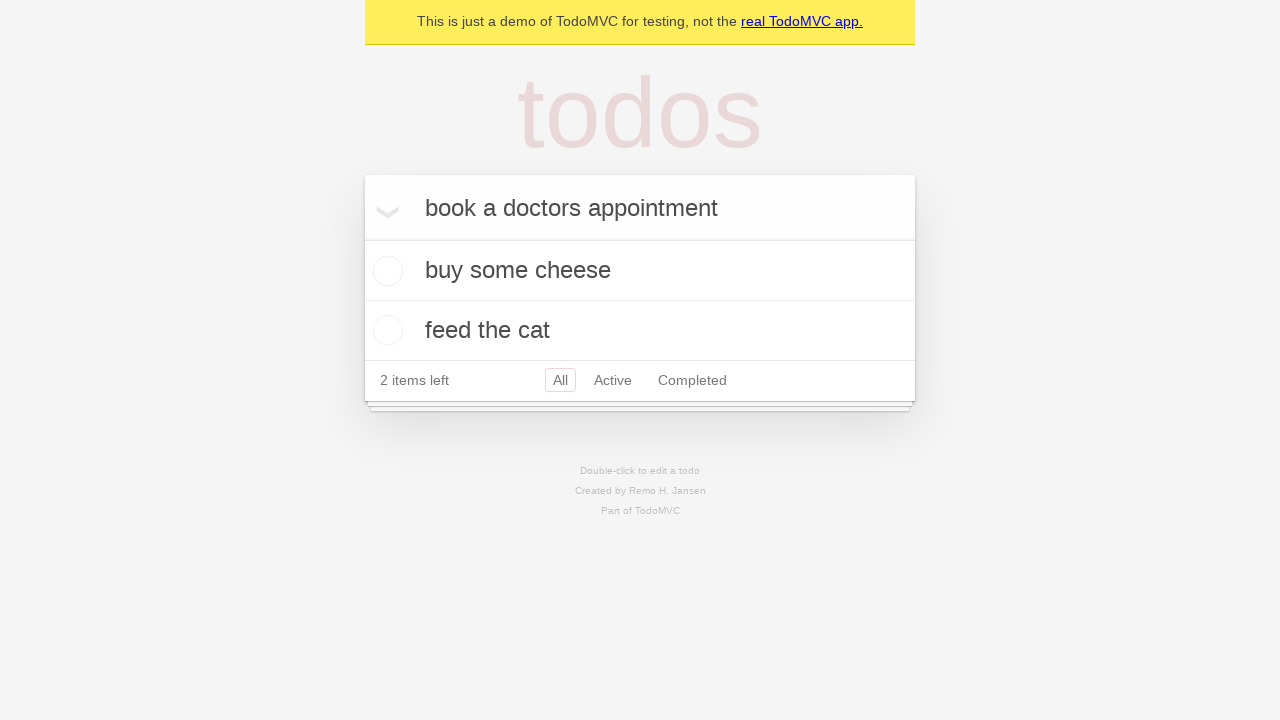

Pressed Enter to create third todo on internal:attr=[placeholder="What needs to be done?"i]
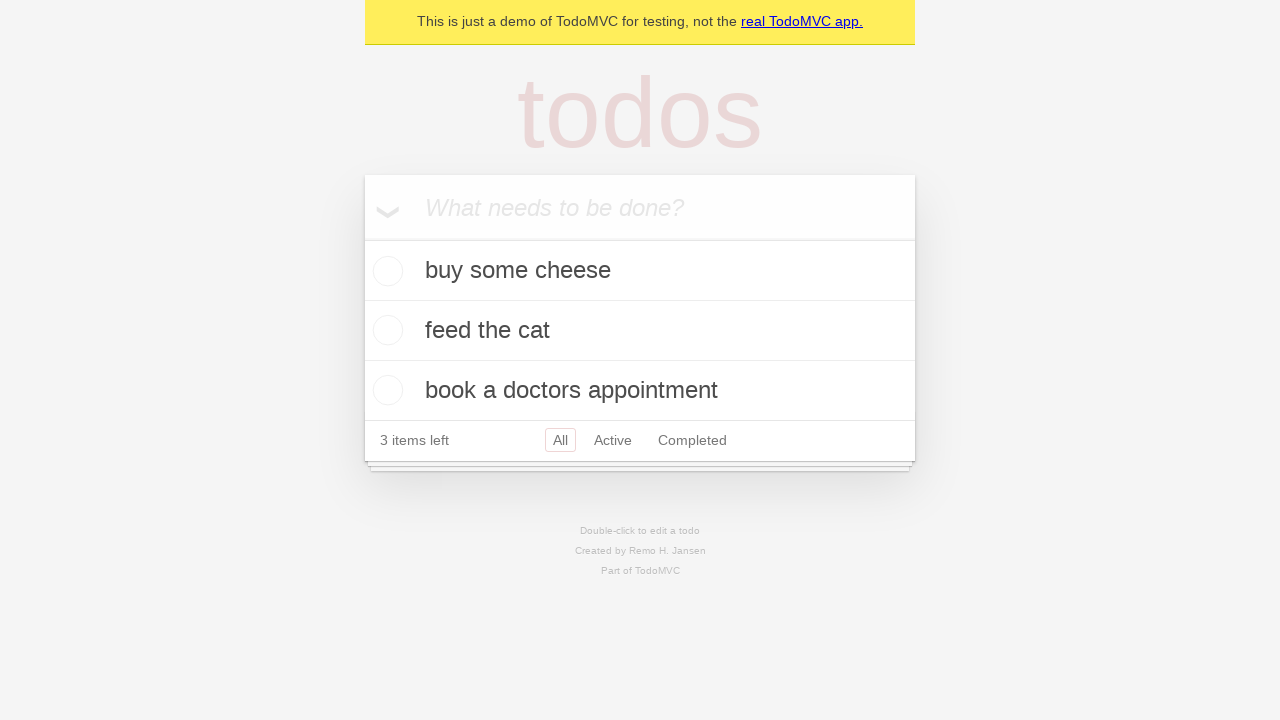

Double-clicked second todo item to enter edit mode at (640, 331) on internal:testid=[data-testid="todo-item"s] >> nth=1
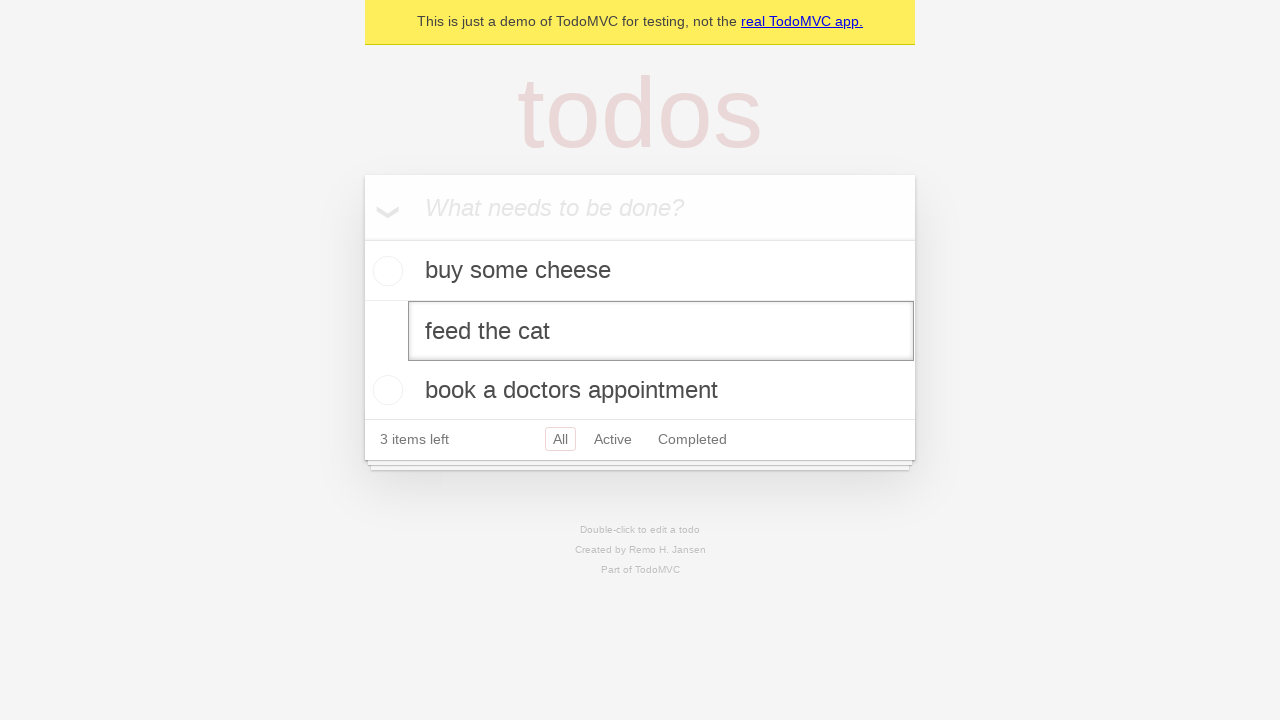

Filled edit textbox with 'buy some sausages' on internal:testid=[data-testid="todo-item"s] >> nth=1 >> internal:role=textbox[nam
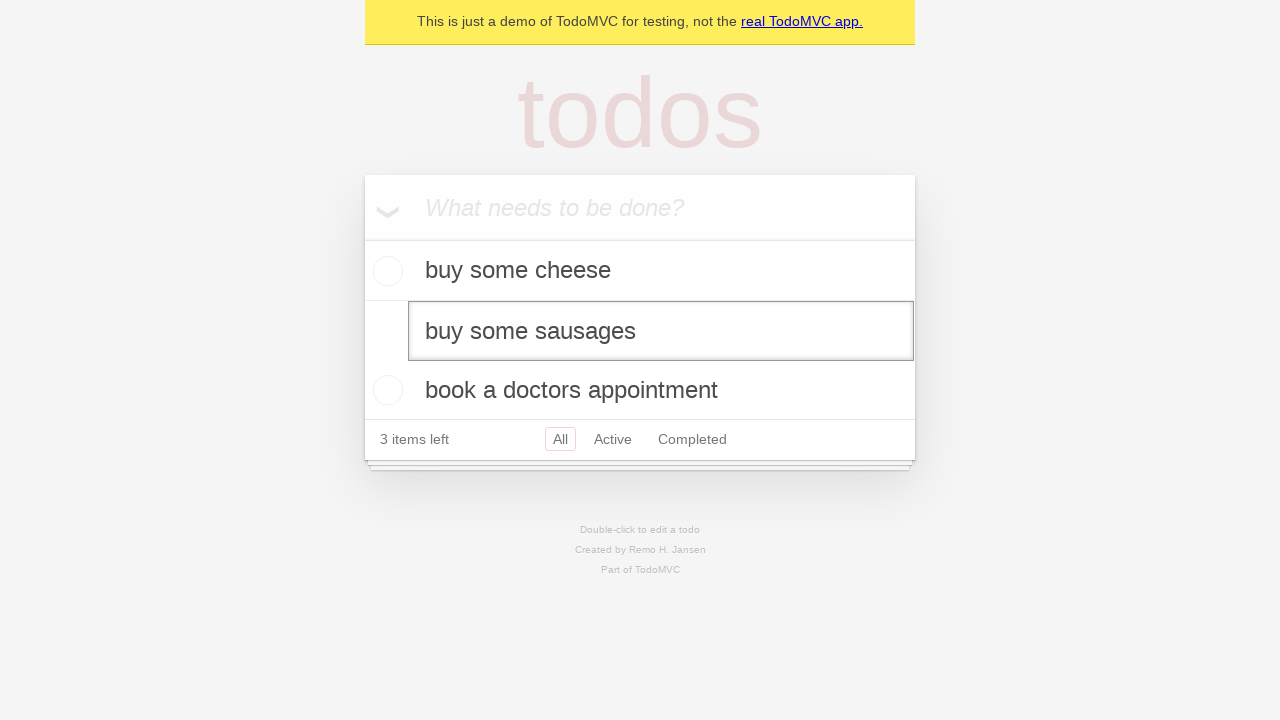

Pressed Escape key to cancel edit and revert changes on internal:testid=[data-testid="todo-item"s] >> nth=1 >> internal:role=textbox[nam
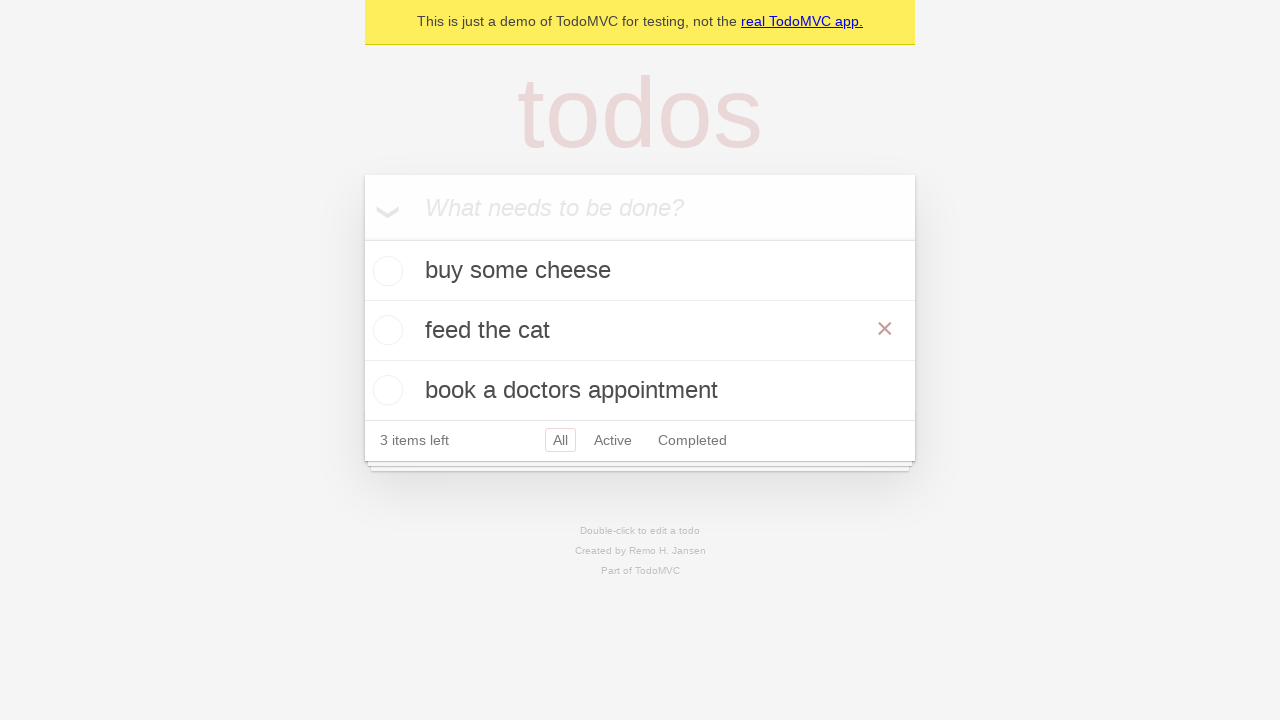

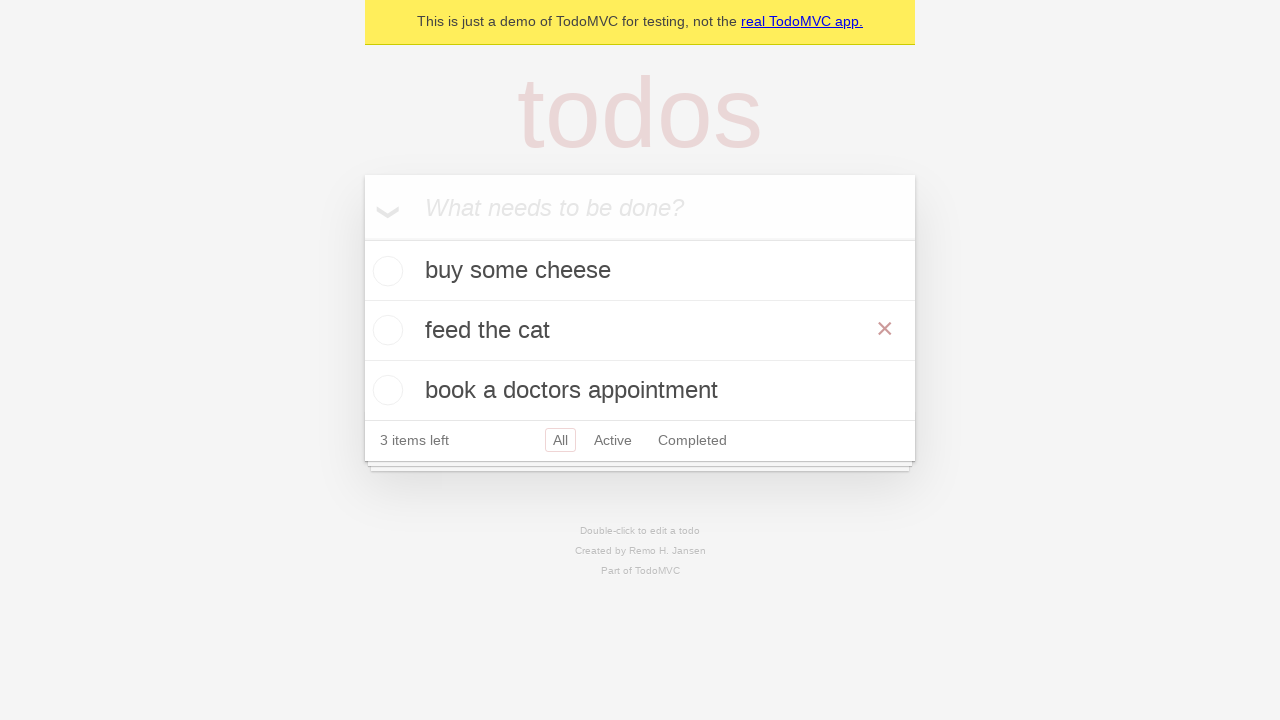